Navigates to Myntra homepage, maximizes the window, and retrieves the page title for verification

Starting URL: https://myntra.com/

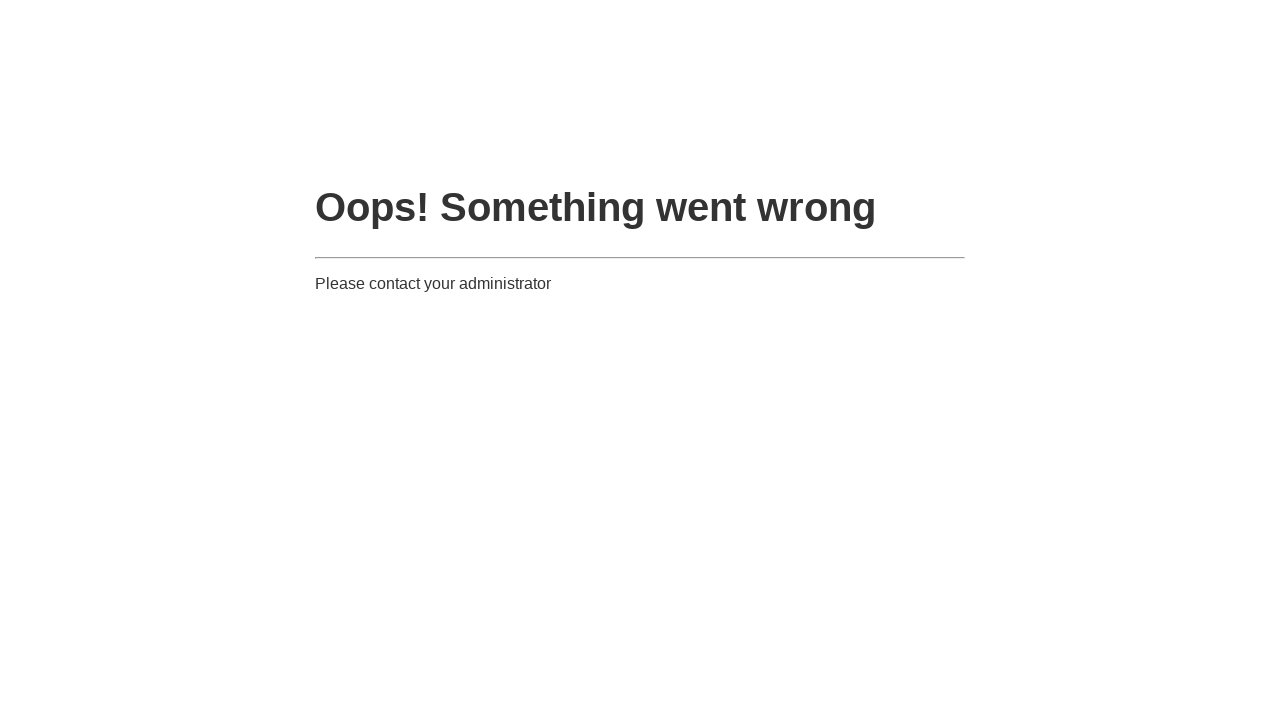

Set viewport size to 1920x1080 to maximize window
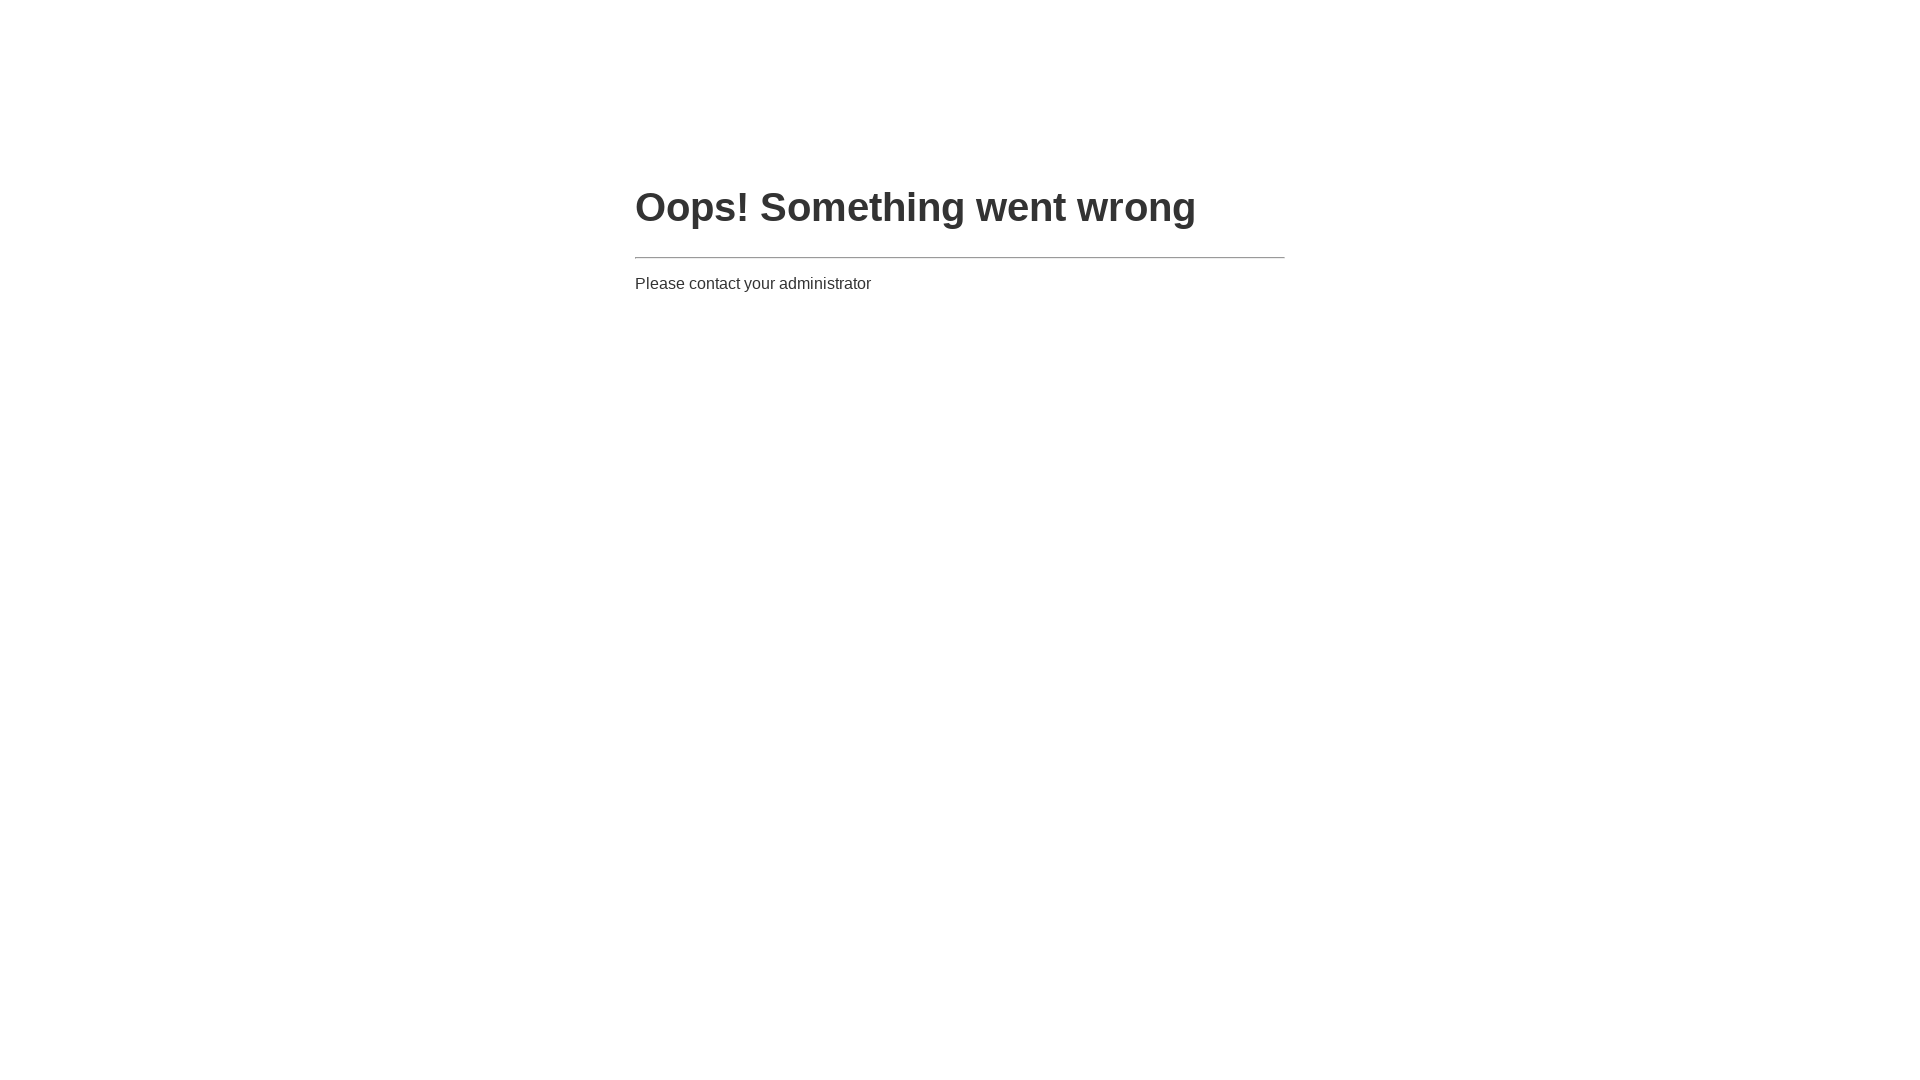

Waited for page to reach domcontentloaded state
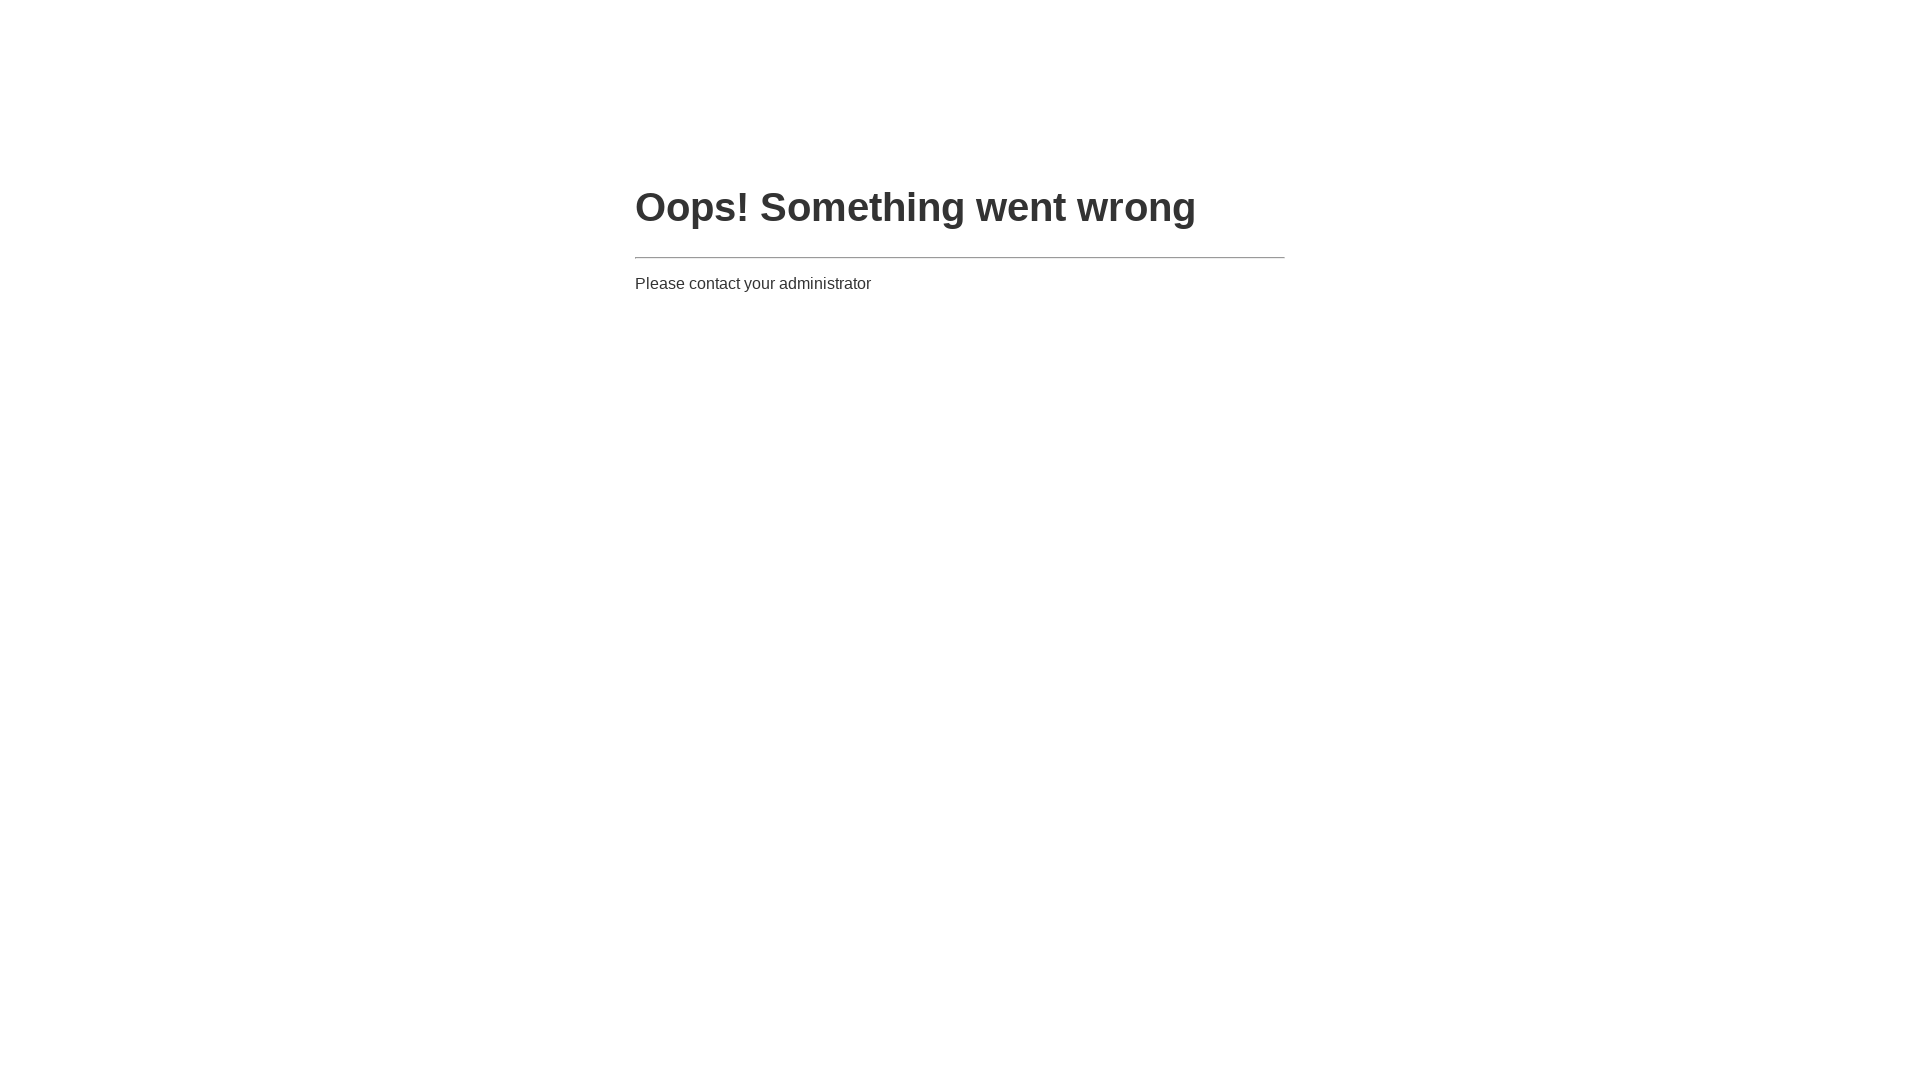

Retrieved page title: Site Maintenance
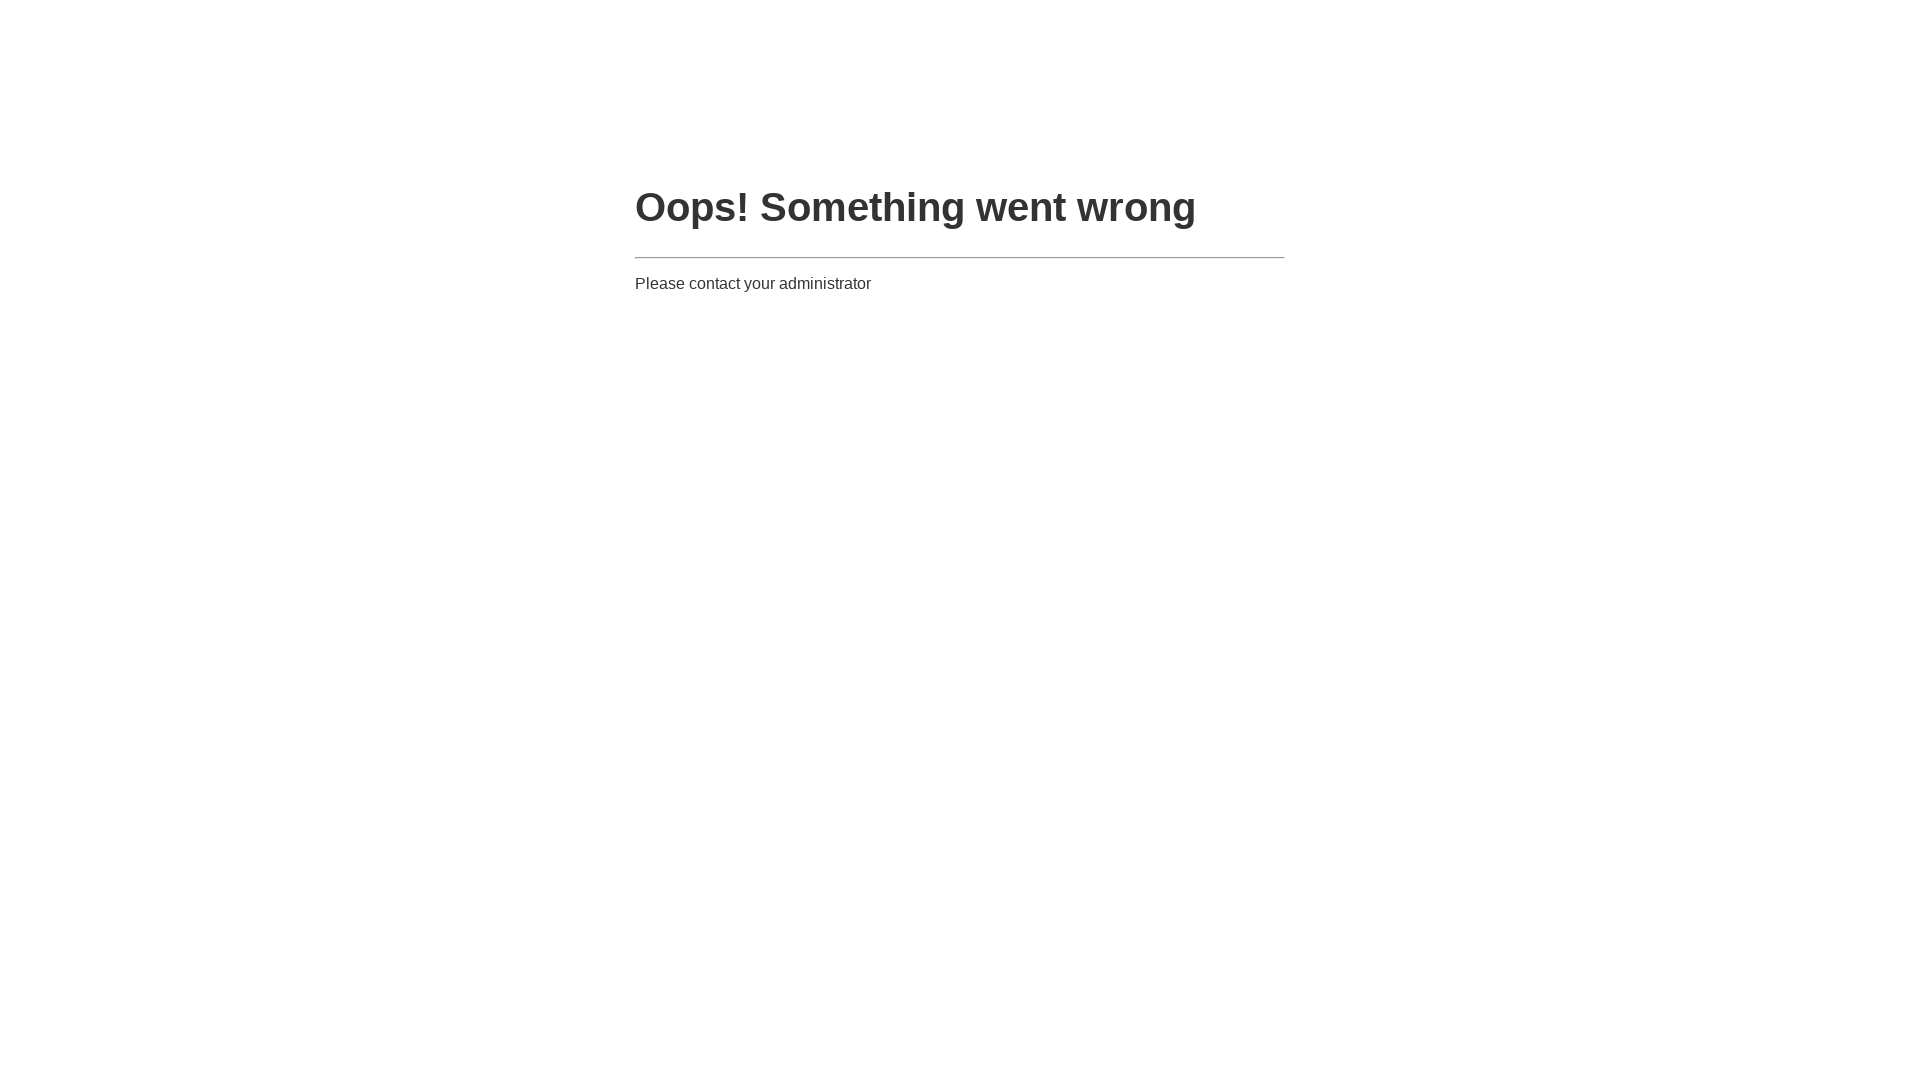

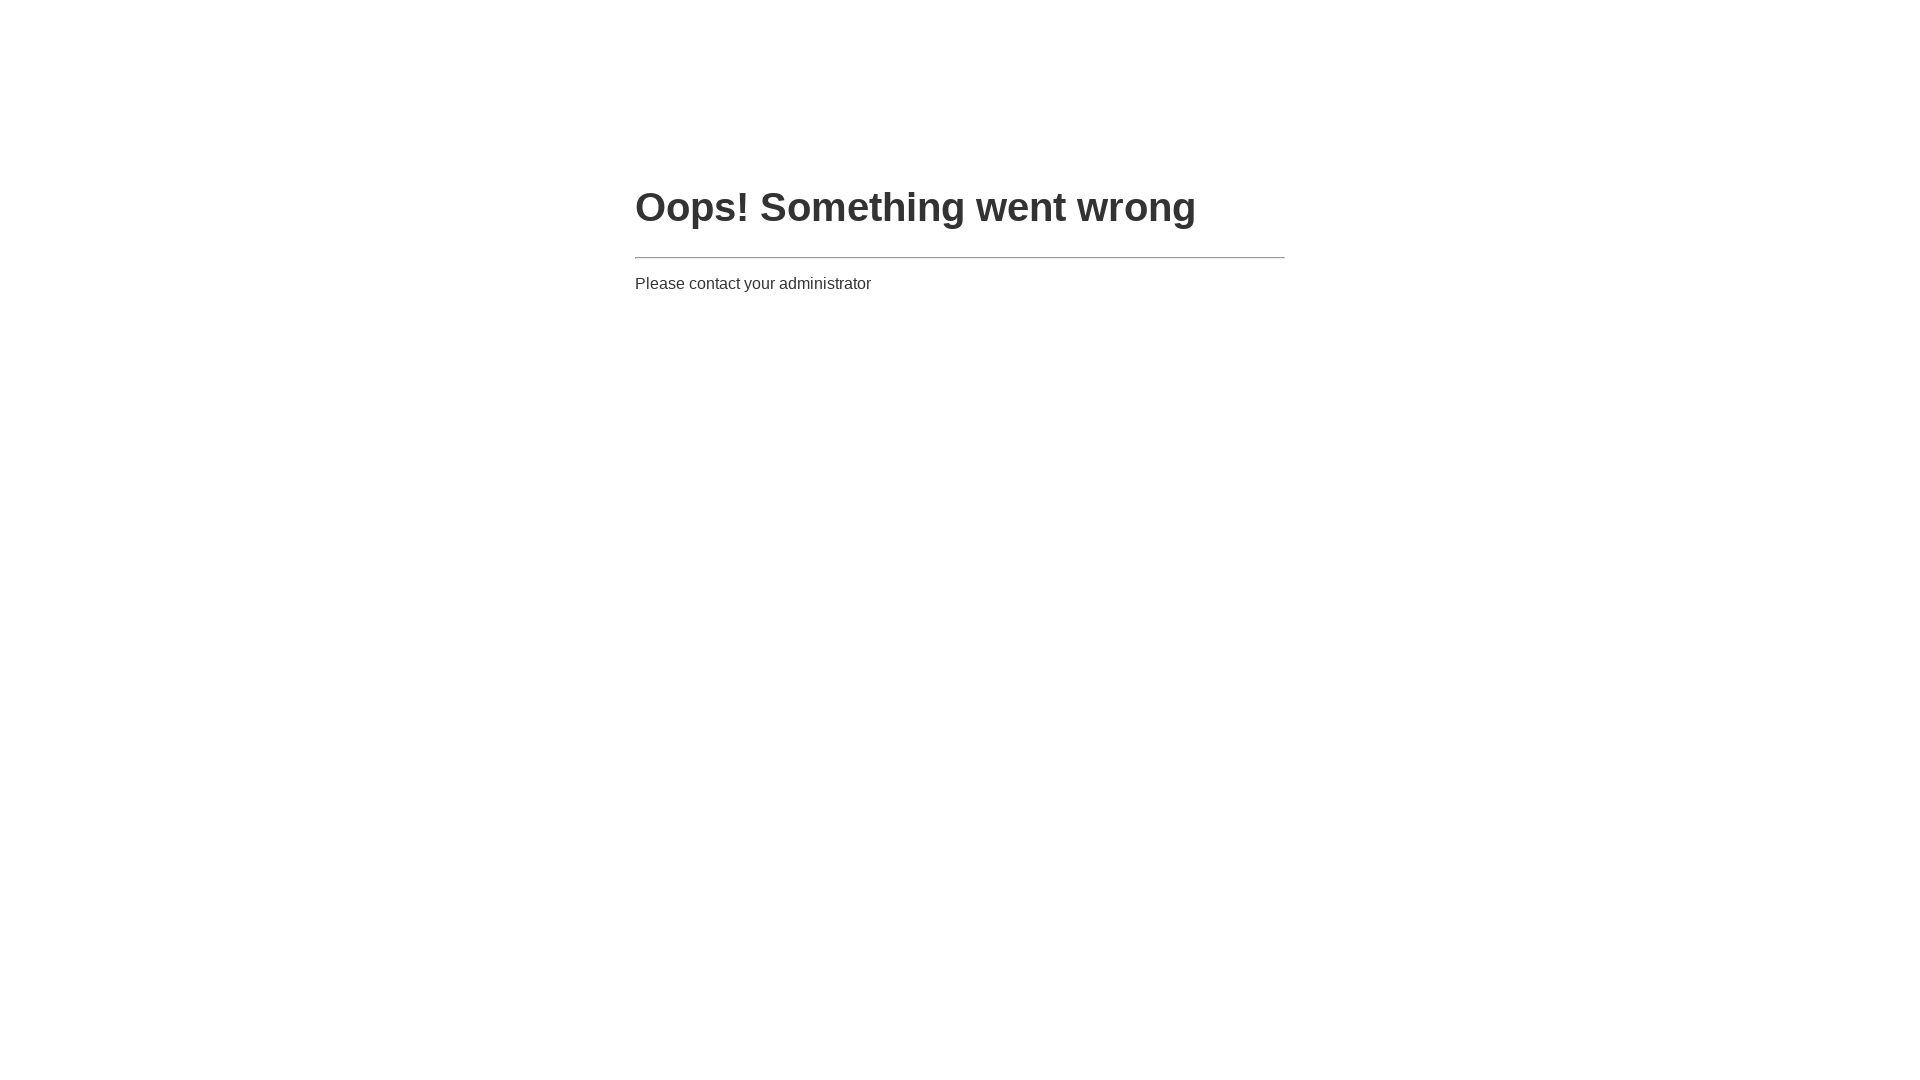